Navigates to the Supply Chain Industry page by hovering over the Industries menu and clicking the Supply Chain link

Starting URL: https://klik.solutions/

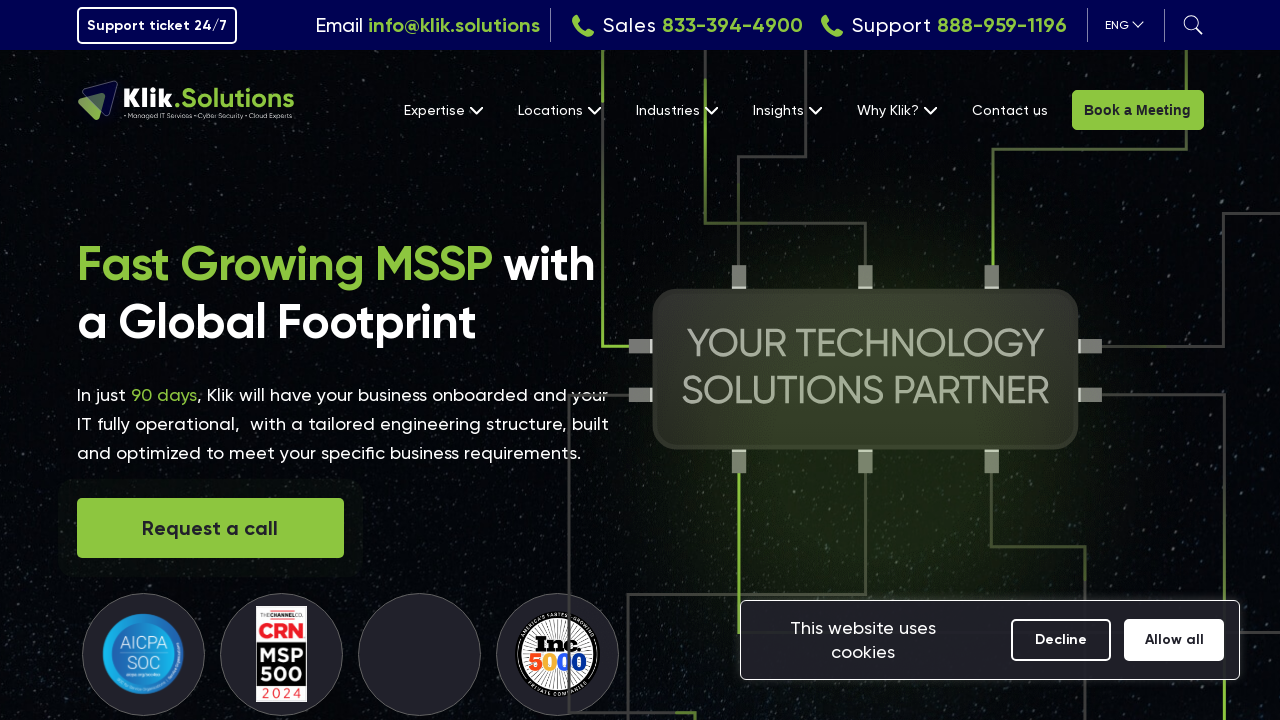

Hovered over Industries menu at (676, 110) on text=Industries
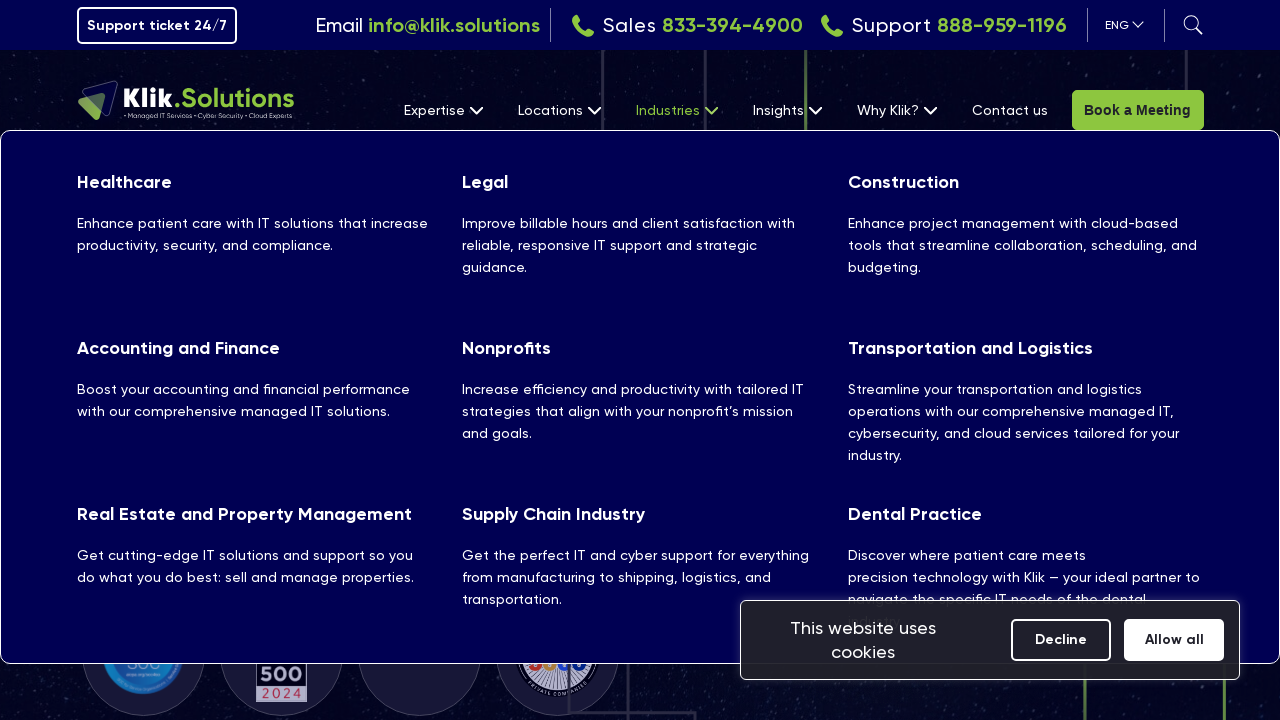

Clicked Supply Chain link at (640, 556) on text=Supply Chain
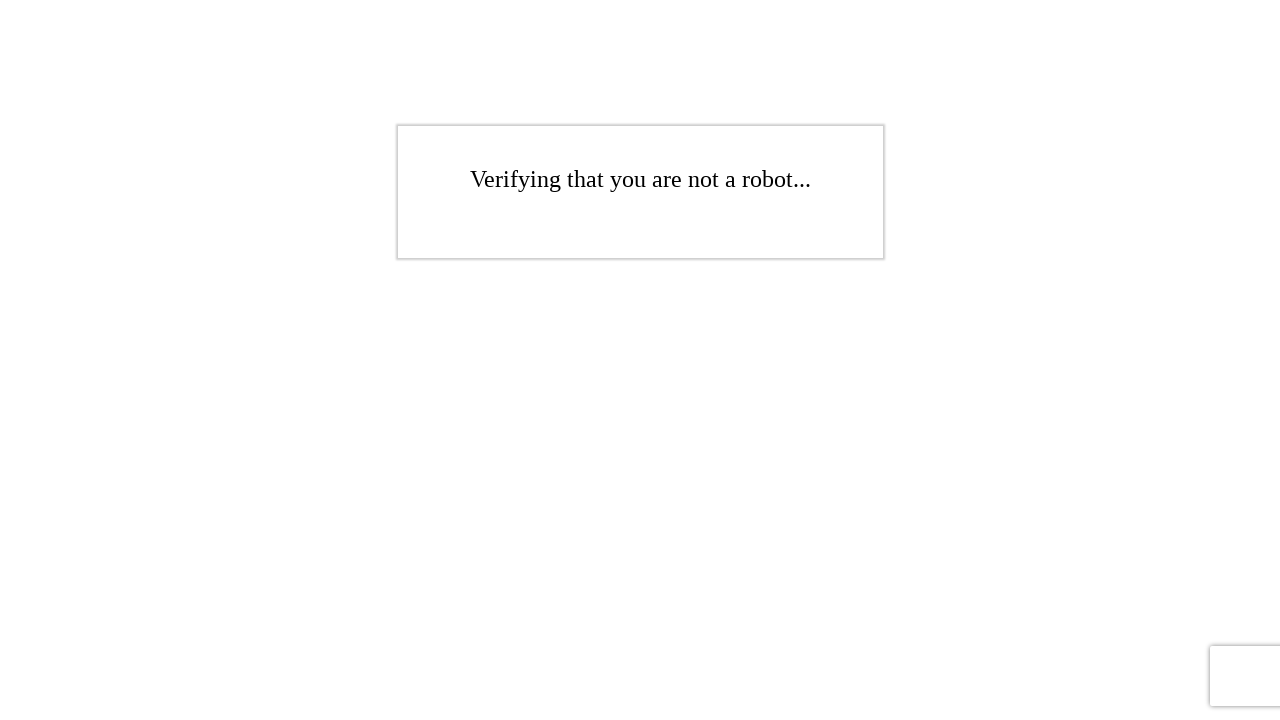

Supply Chain Industry page loaded successfully
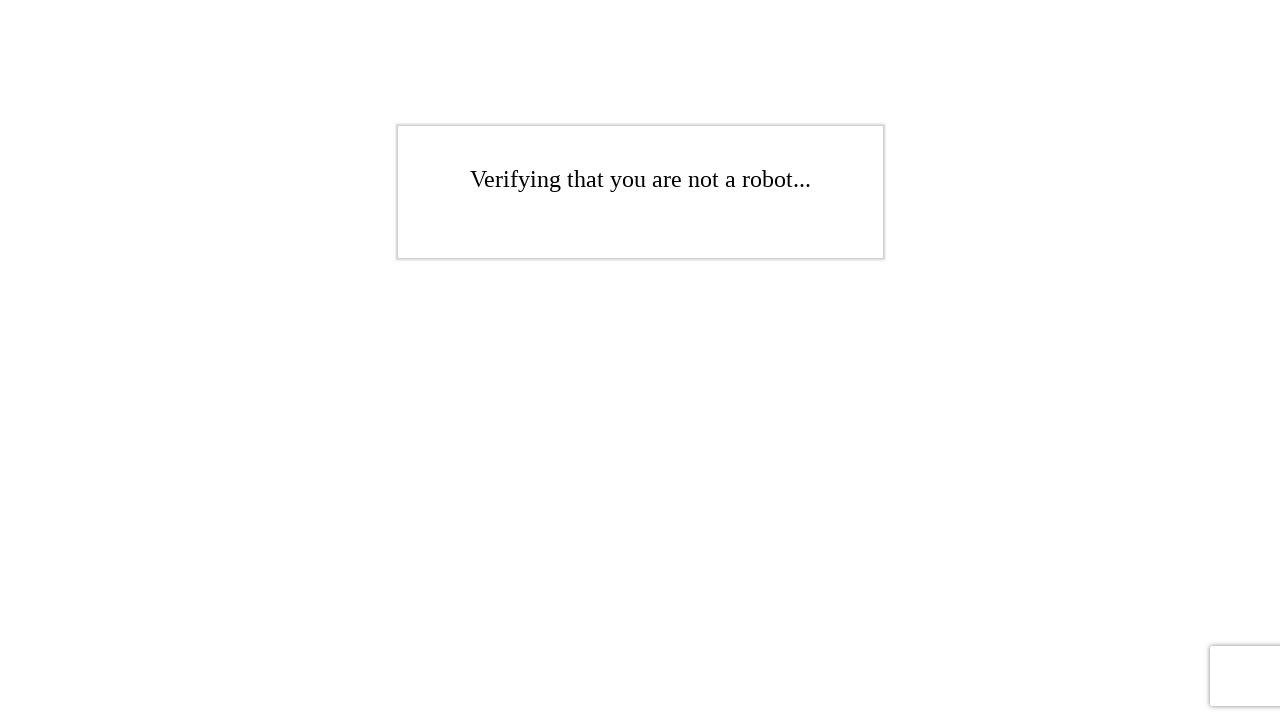

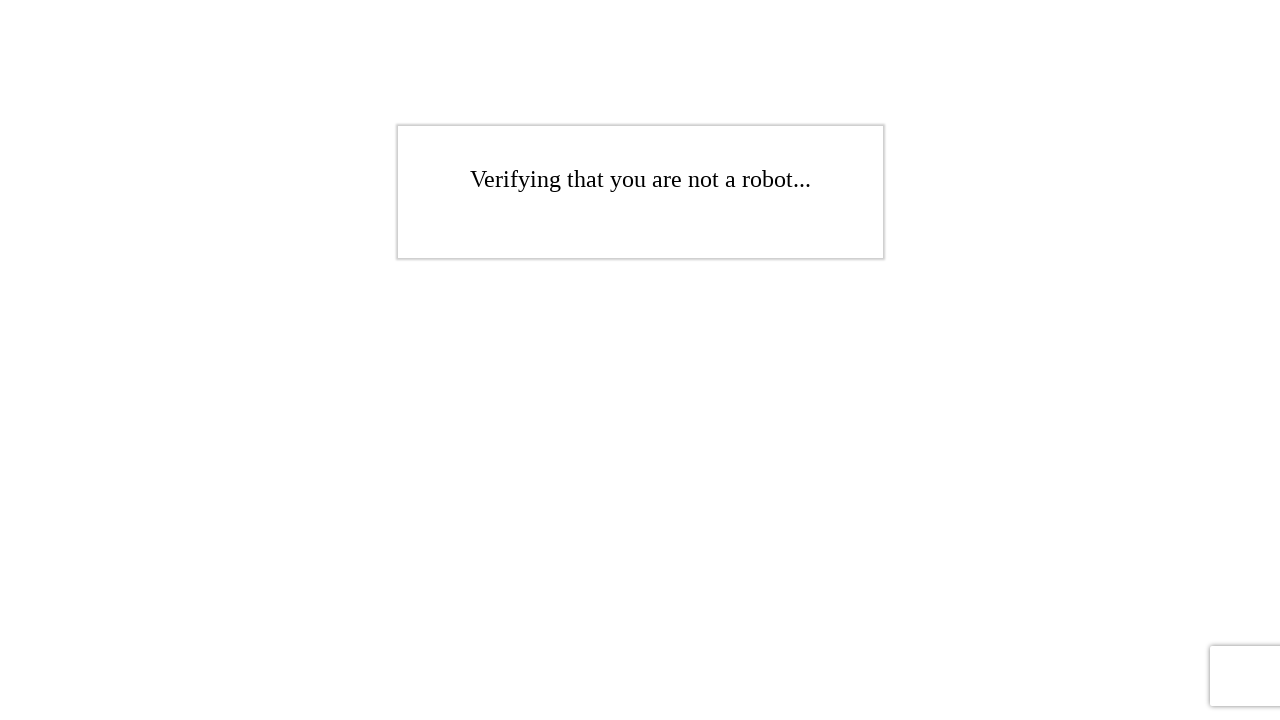